Tests JavaScript confirm dialog by clicking a button that triggers it, dismissing (canceling) the dialog, and verifying the cancel result.

Starting URL: https://testcenter.techproeducation.com/index.php?page=javascript-alerts

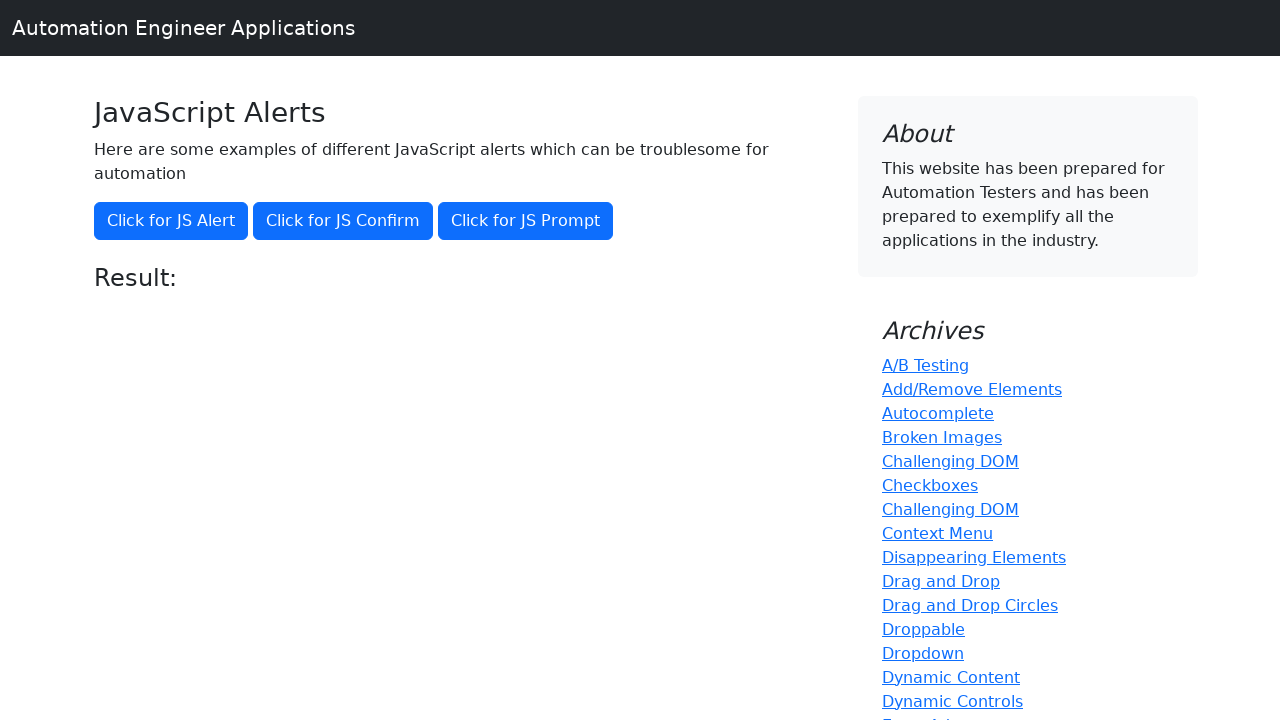

Set up dialog handler to dismiss confirm dialog
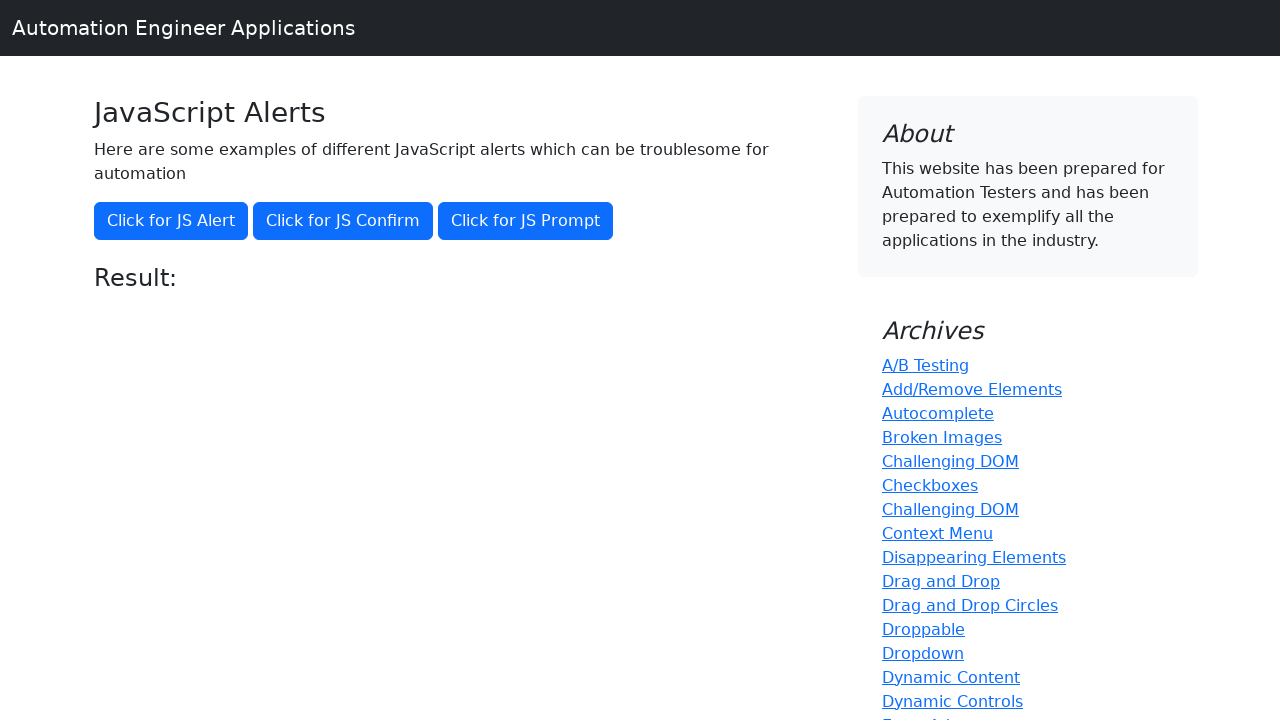

Clicked button to trigger JavaScript confirm dialog at (343, 221) on xpath=//button[@onclick='jsConfirm()']
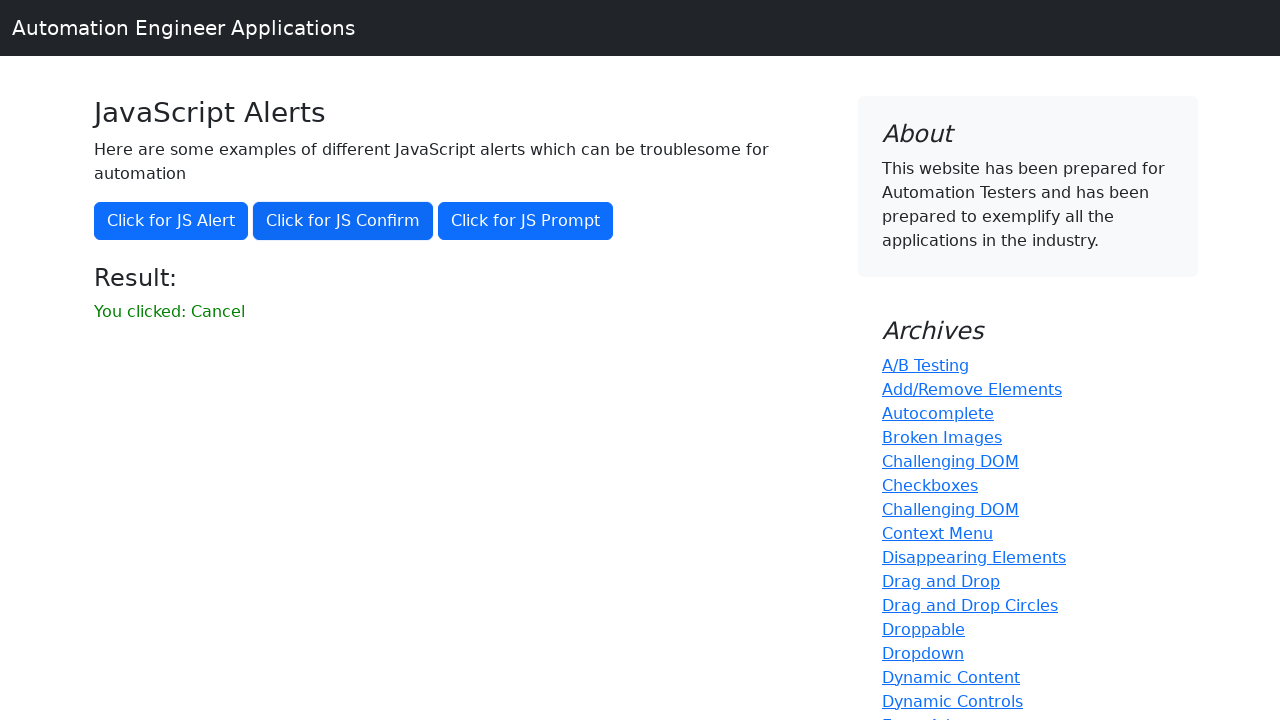

Result message element loaded
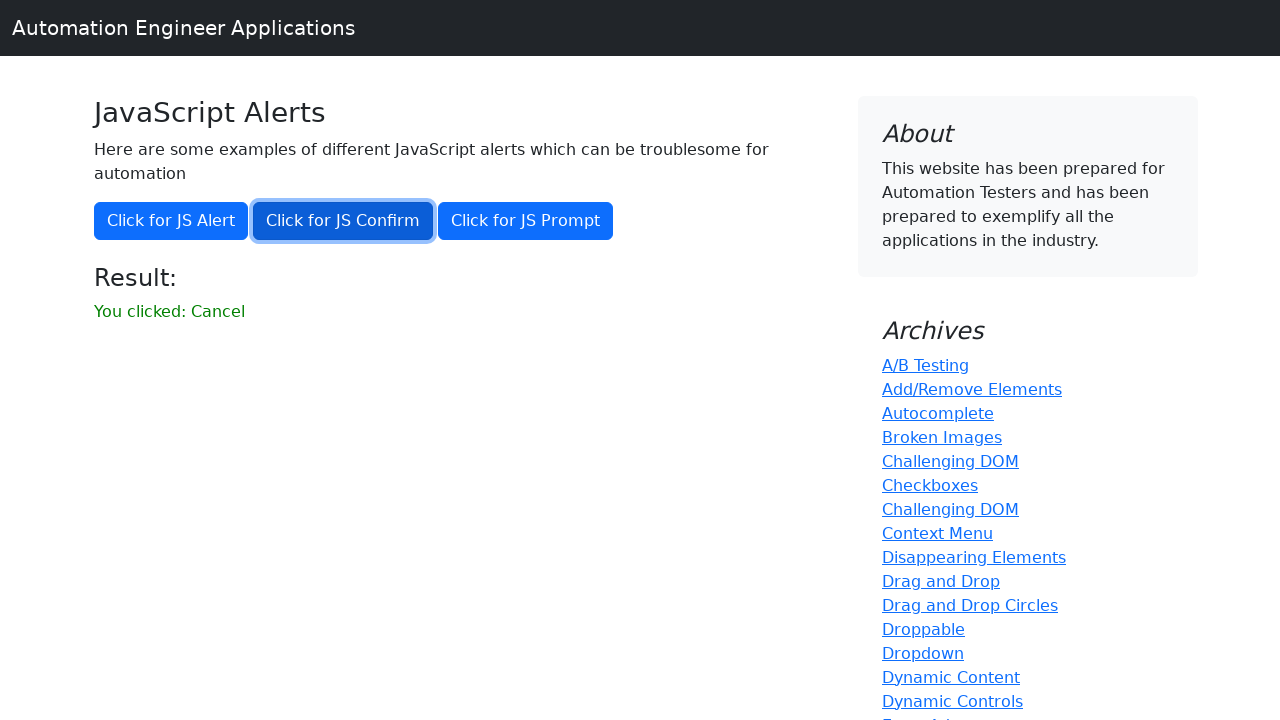

Retrieved result text: You clicked: Cancel
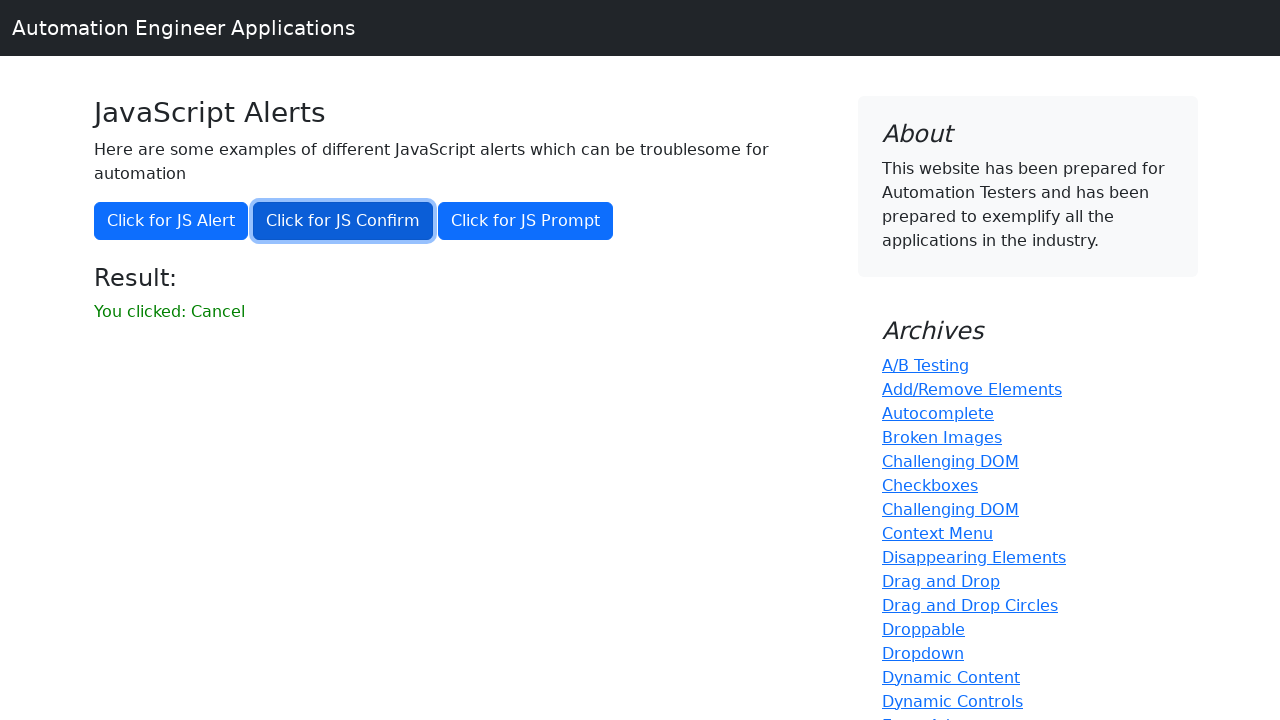

Verified that confirm dialog was dismissed with 'Cancel' result
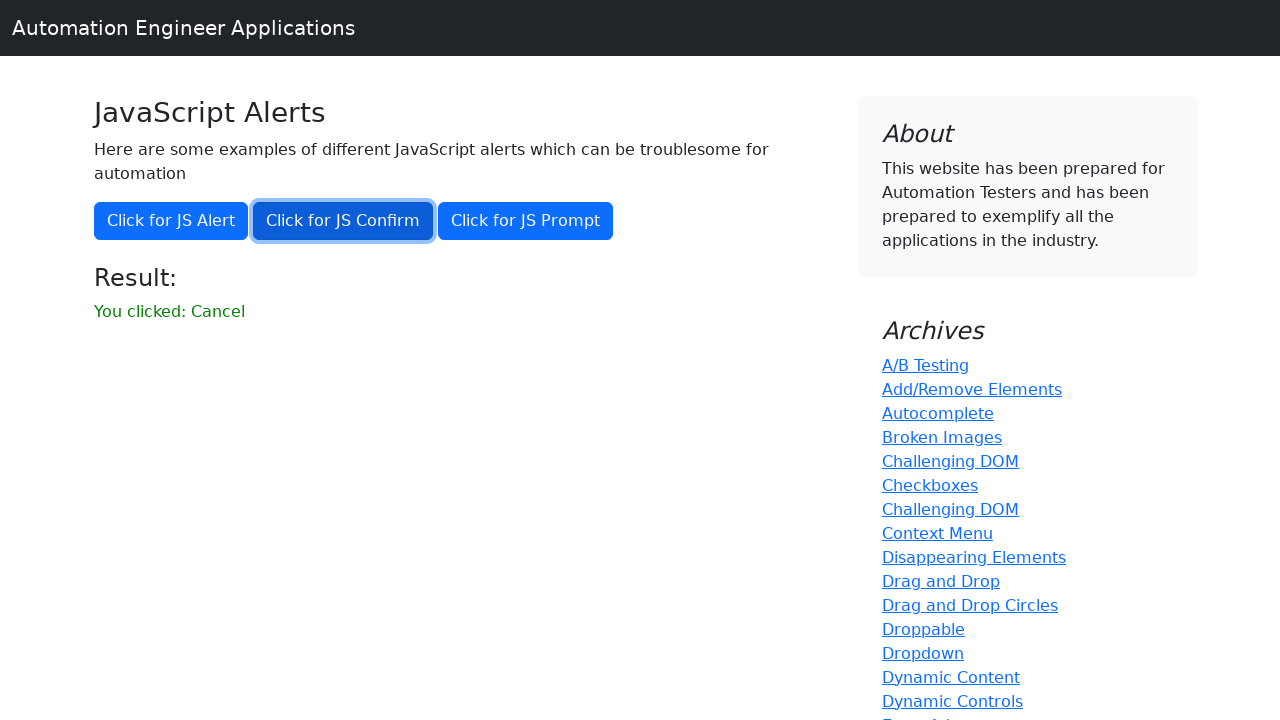

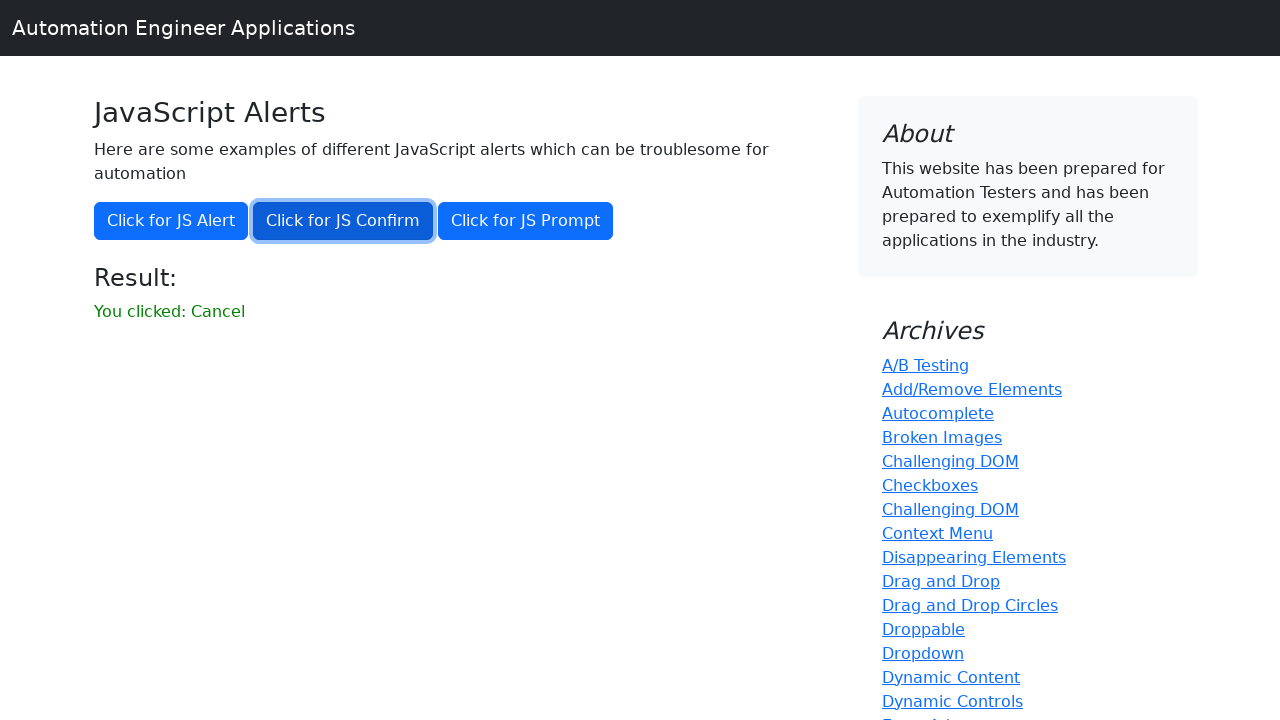